Fills a text box form with user data (name, email, addresses) and submits it, then verifies the results are displayed correctly.

Starting URL: https://demoqa.com/text-box

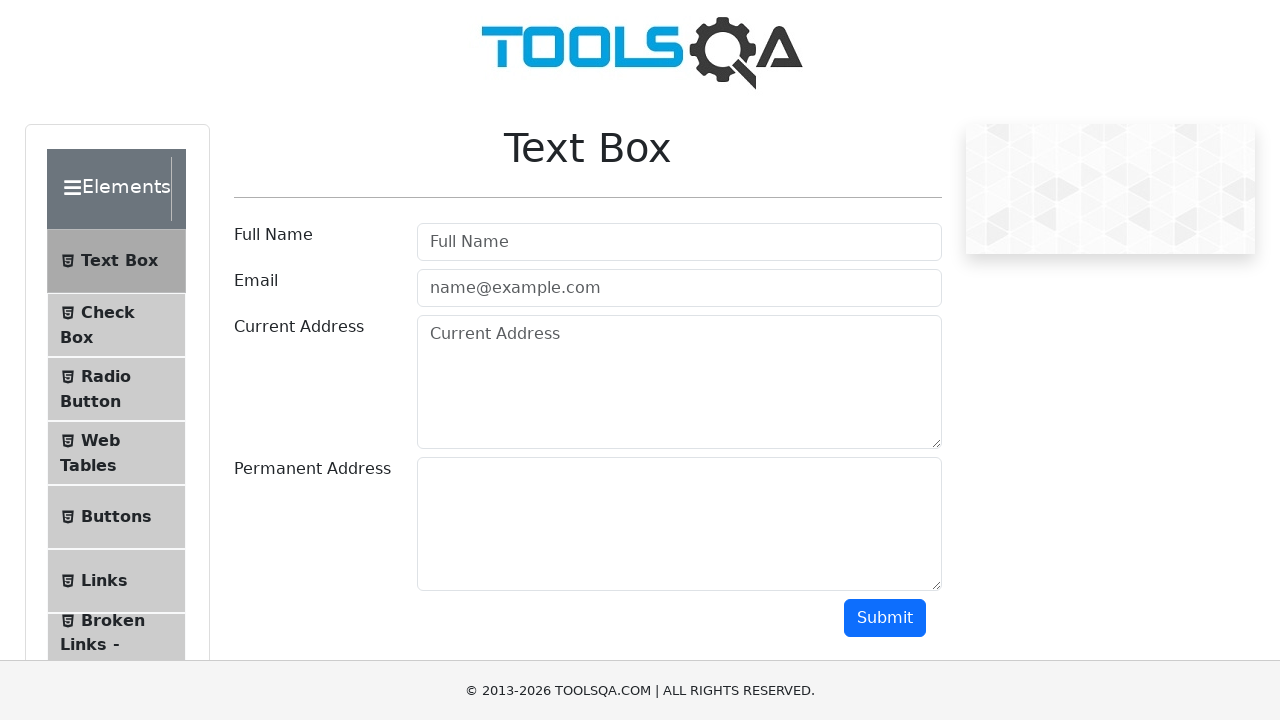

Filled username field with 'John Anderson' on #userName
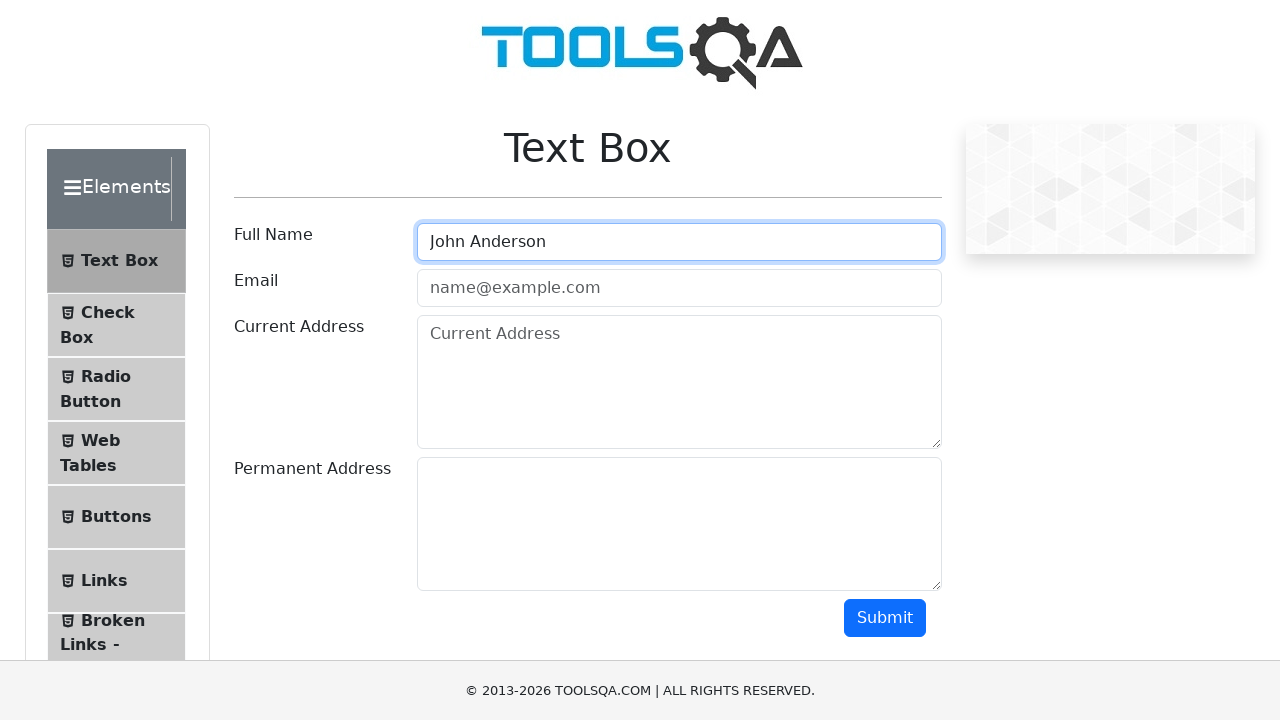

Filled email field with 'john.anderson@example.com' on #userEmail
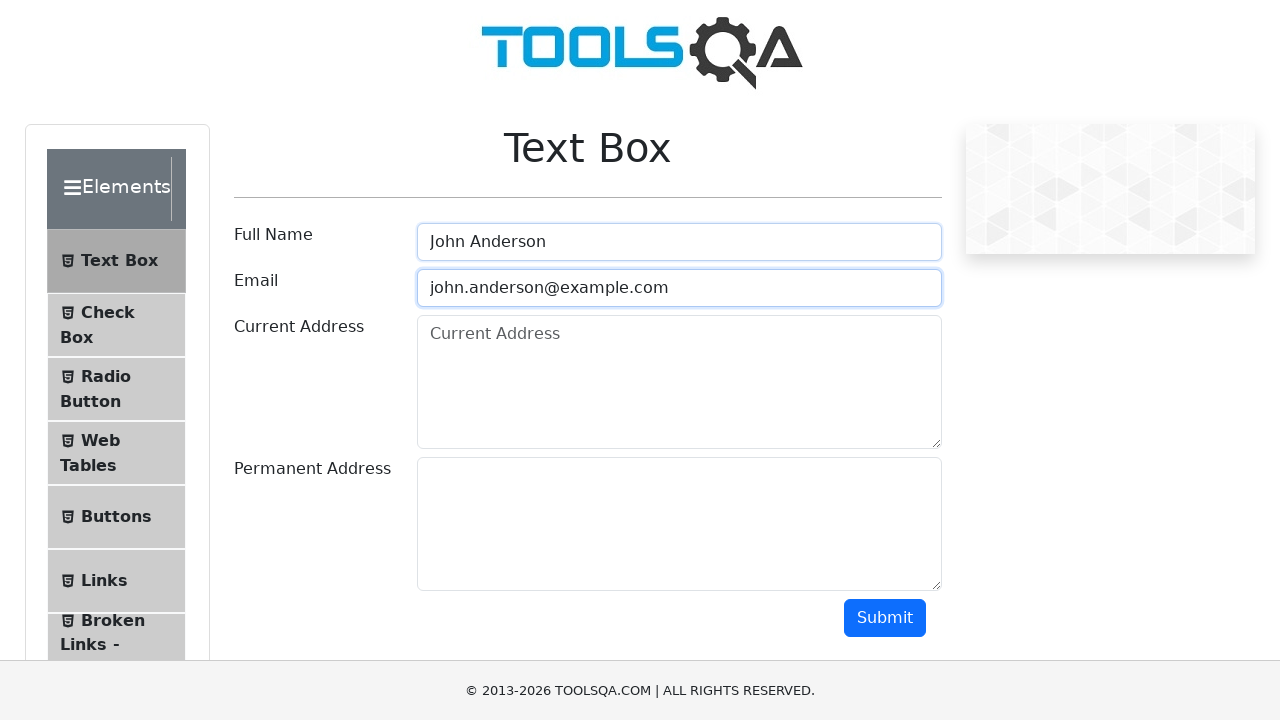

Filled current address field with '123 Main Street, New York, NY 10001' on #currentAddress
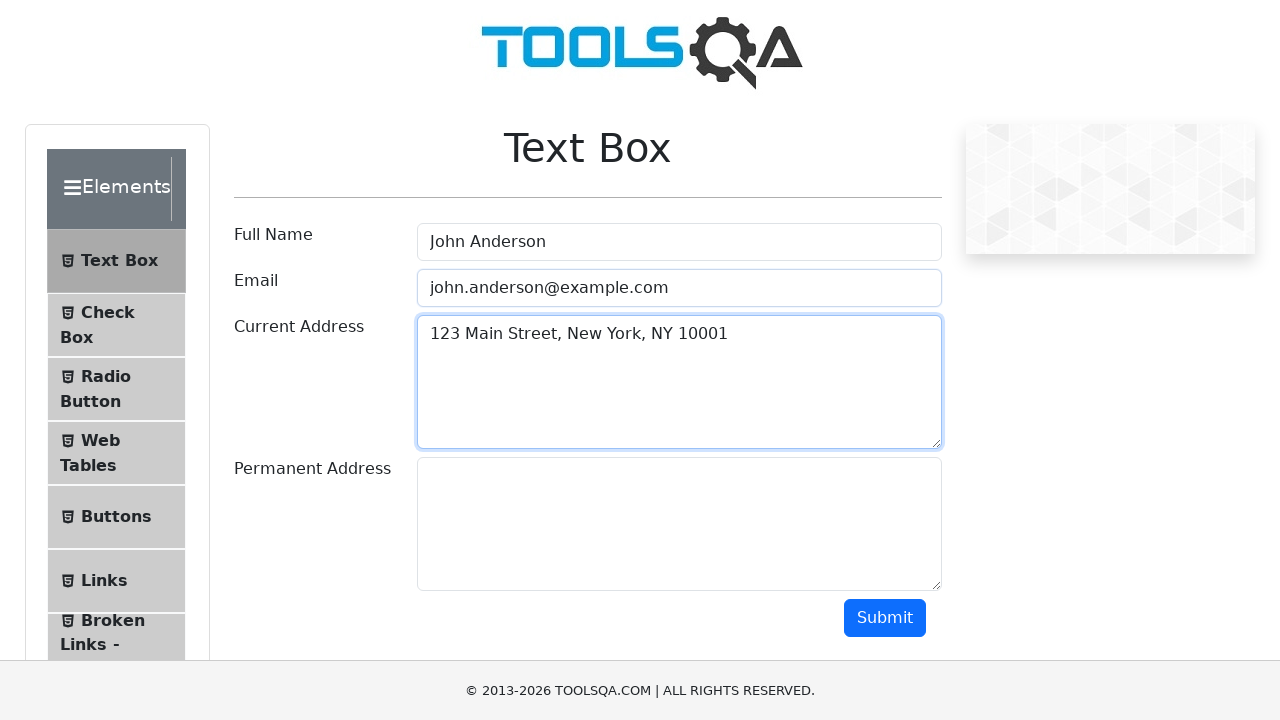

Filled permanent address field with '456 Oak Avenue, Los Angeles, CA 90001' on #permanentAddress
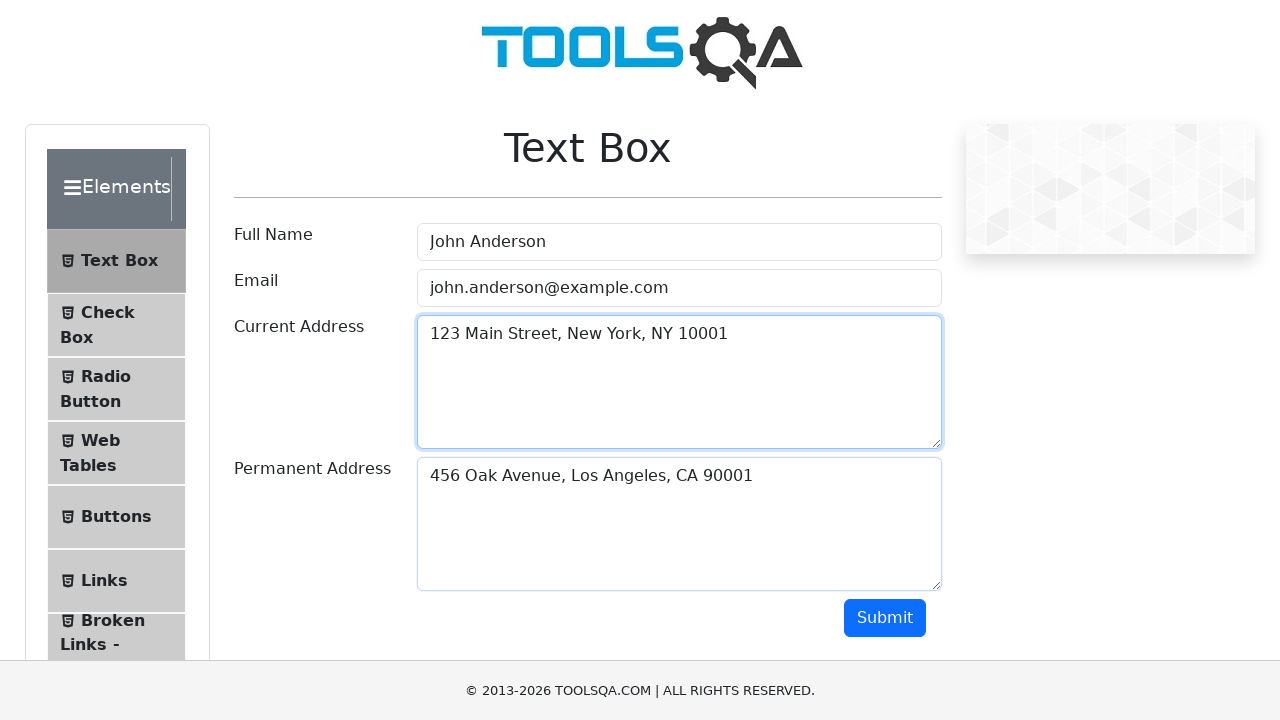

Clicked submit button to submit the form at (885, 618) on #submit
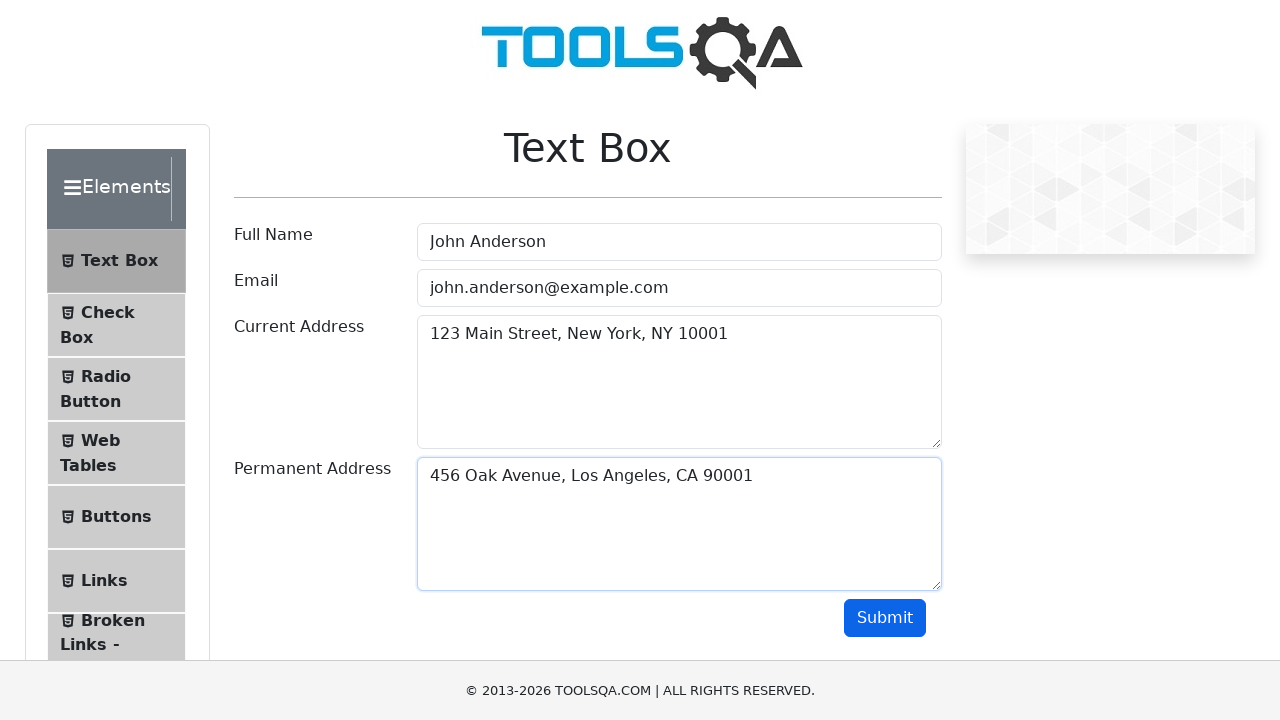

Form results displayed successfully
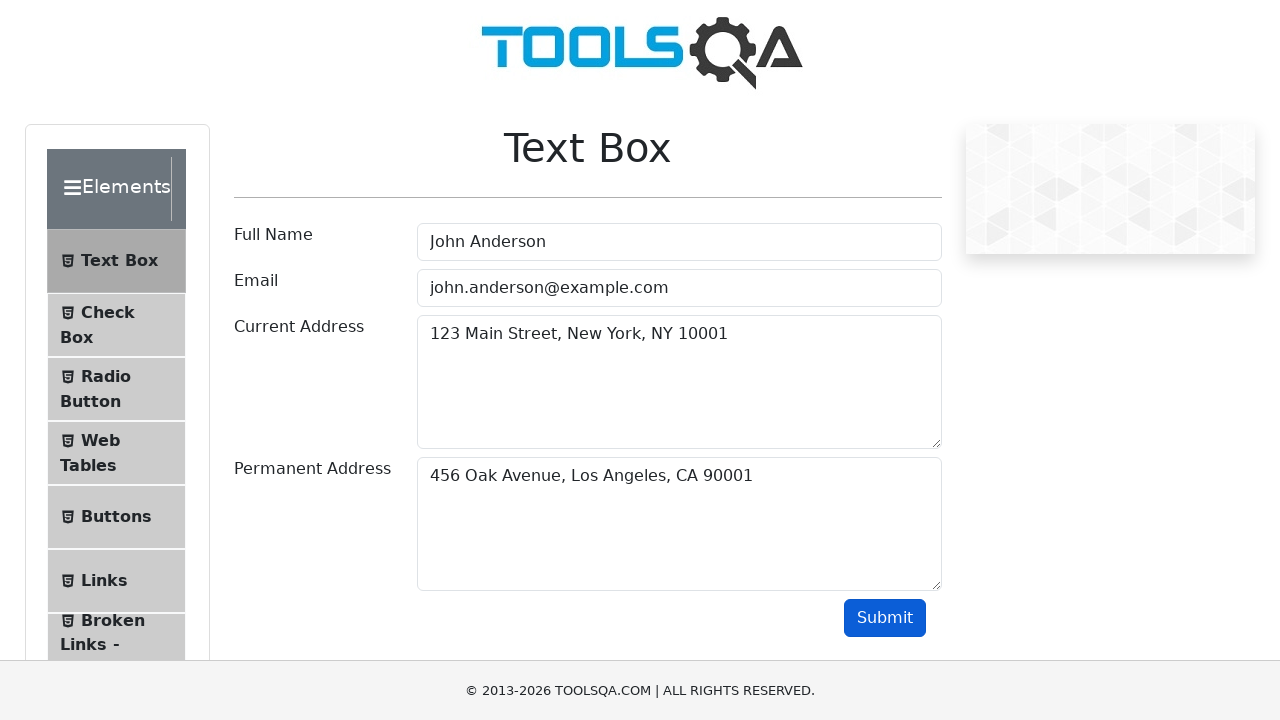

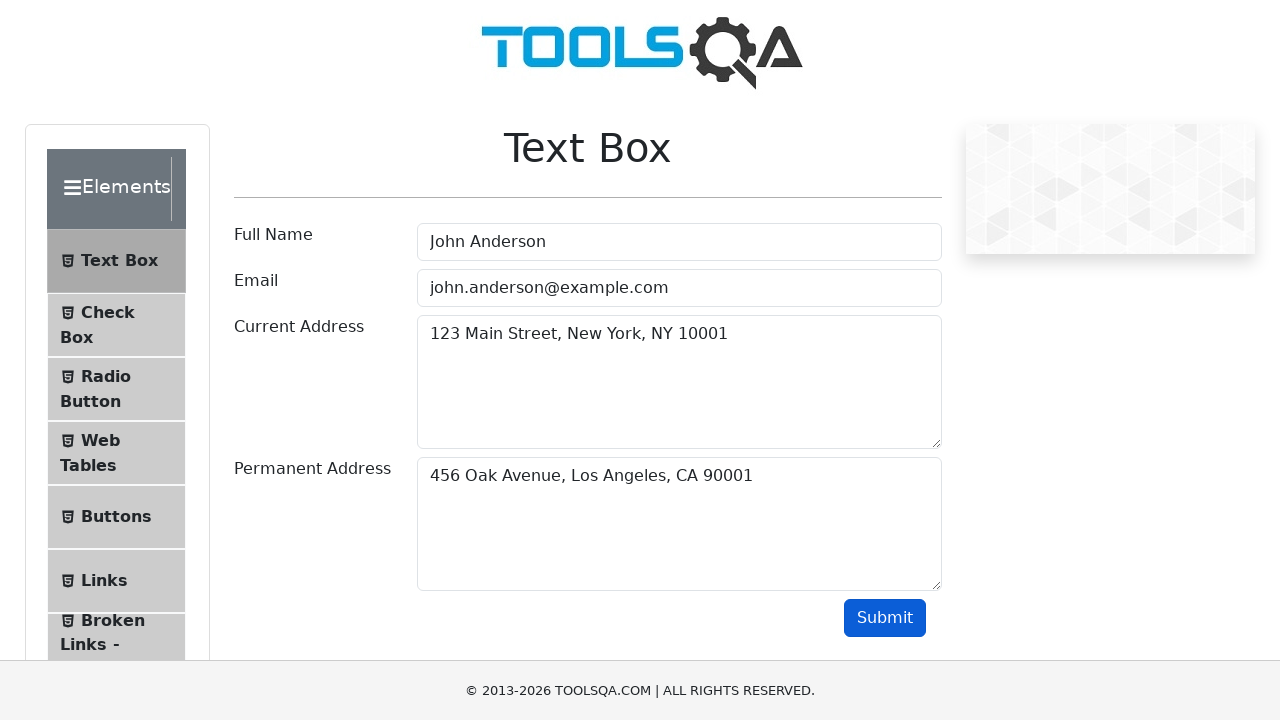